Tests file upload functionality by uploading a file and clicking the upload button to submit it.

Starting URL: https://the-internet.herokuapp.com/upload

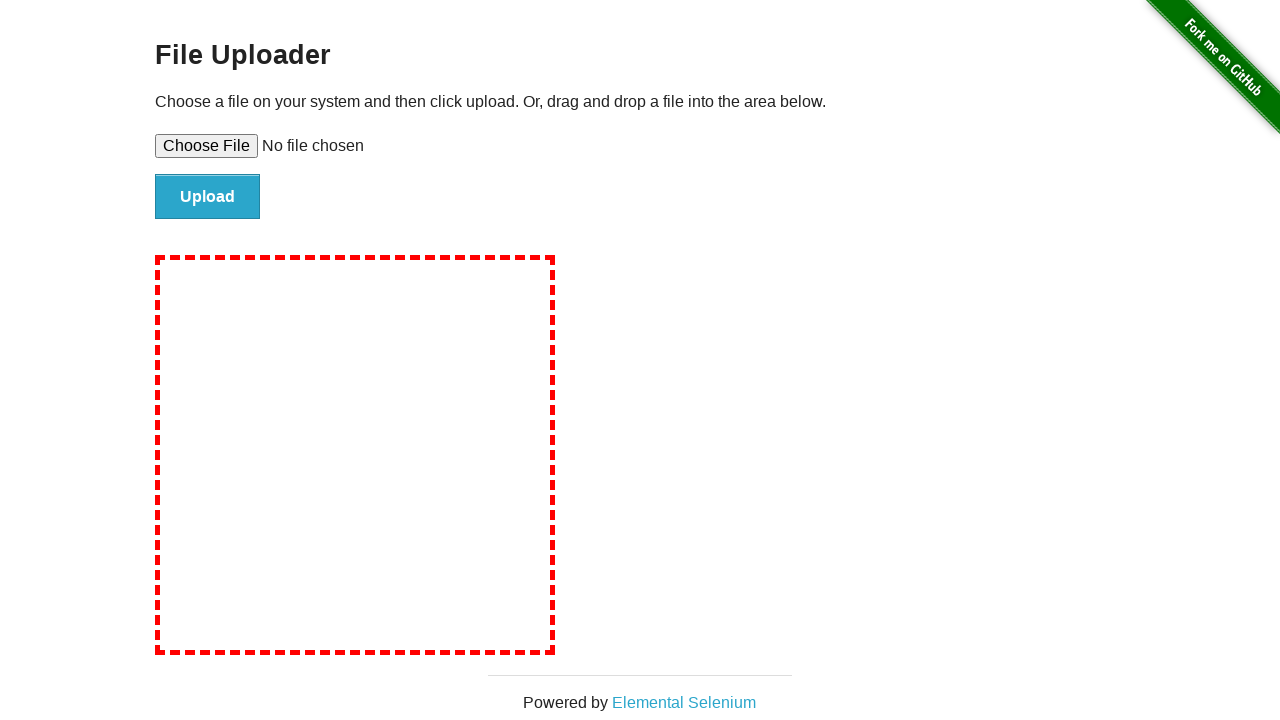

Created temporary test file for upload
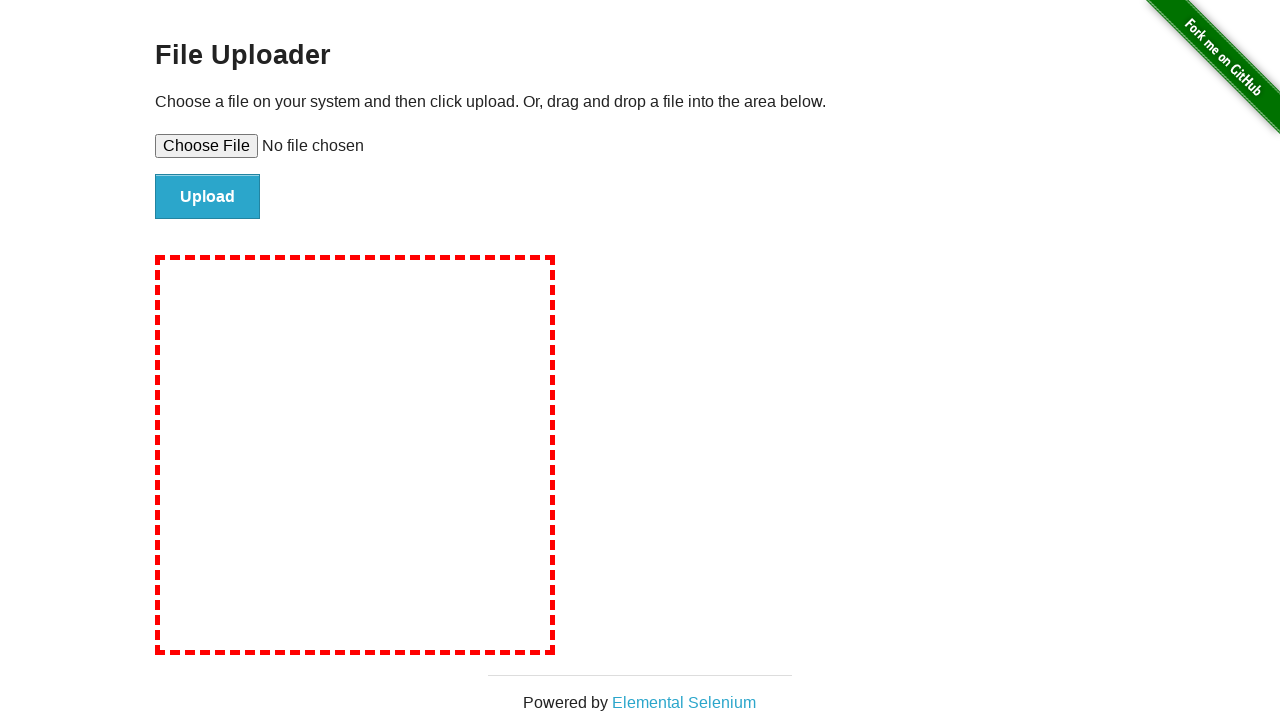

Selected file for upload via file input field
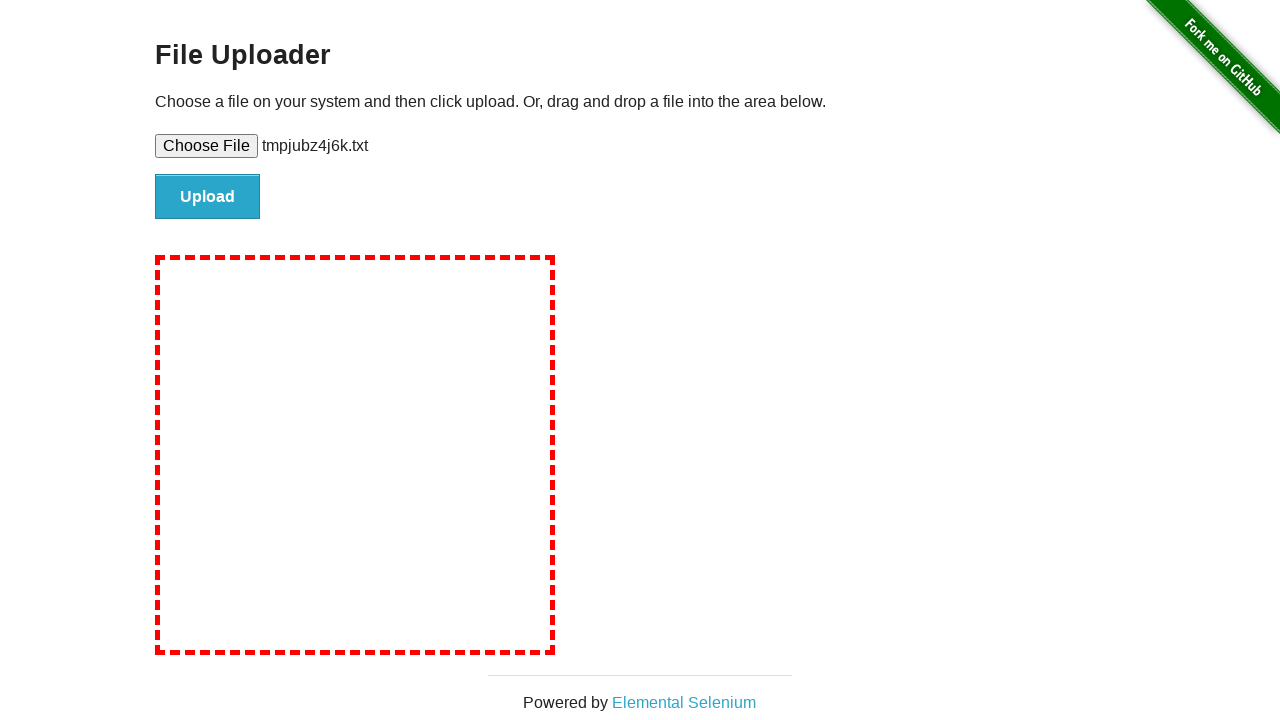

Clicked the Upload button to submit the file at (208, 197) on #file-submit
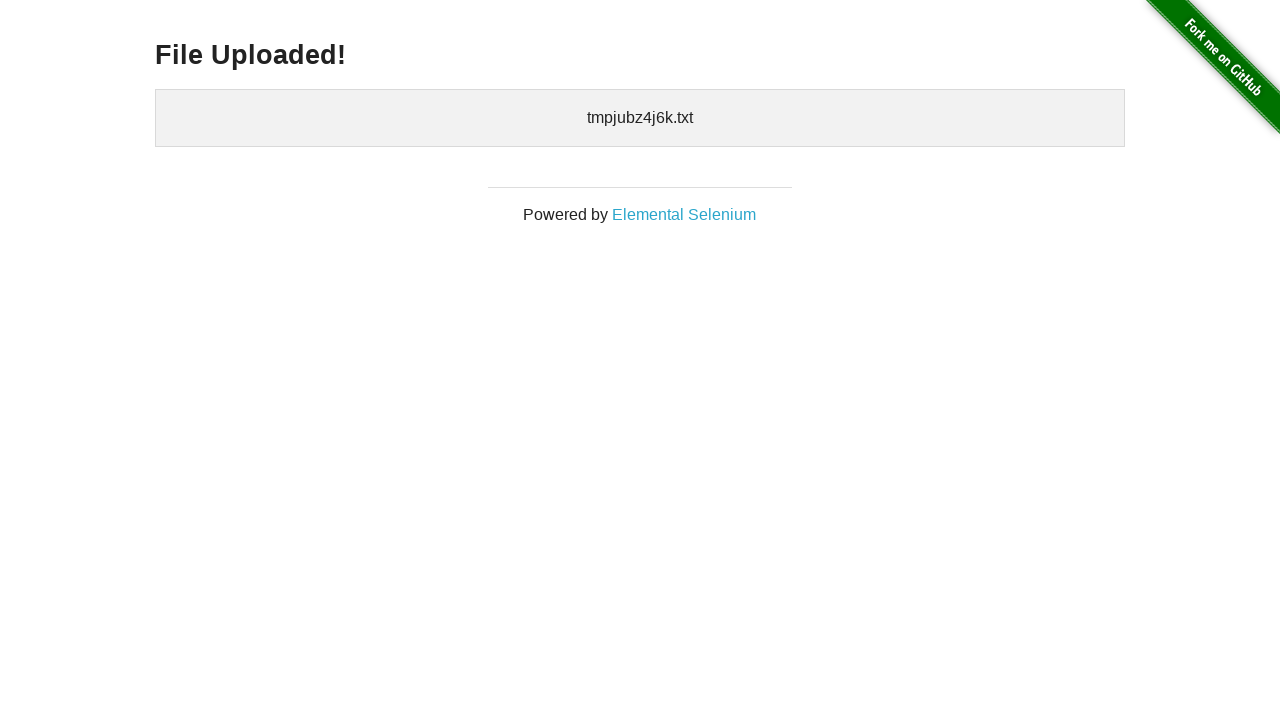

Upload confirmation message appeared
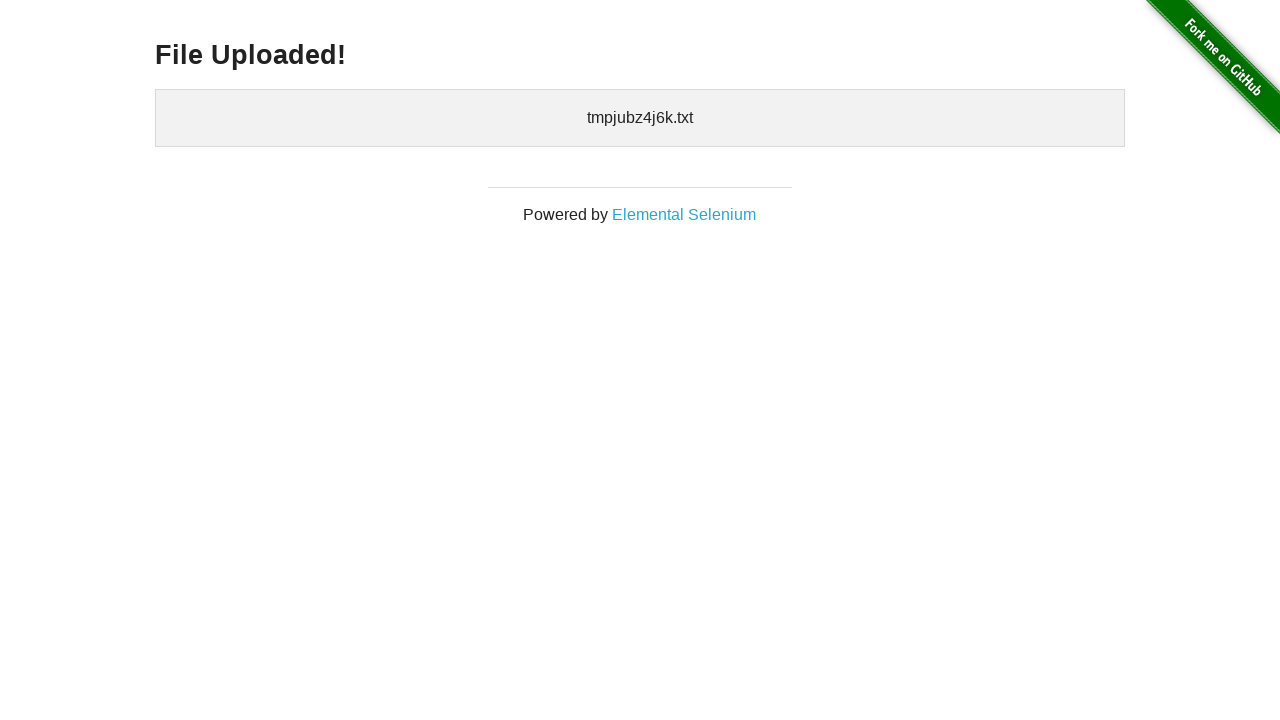

Cleaned up temporary test file
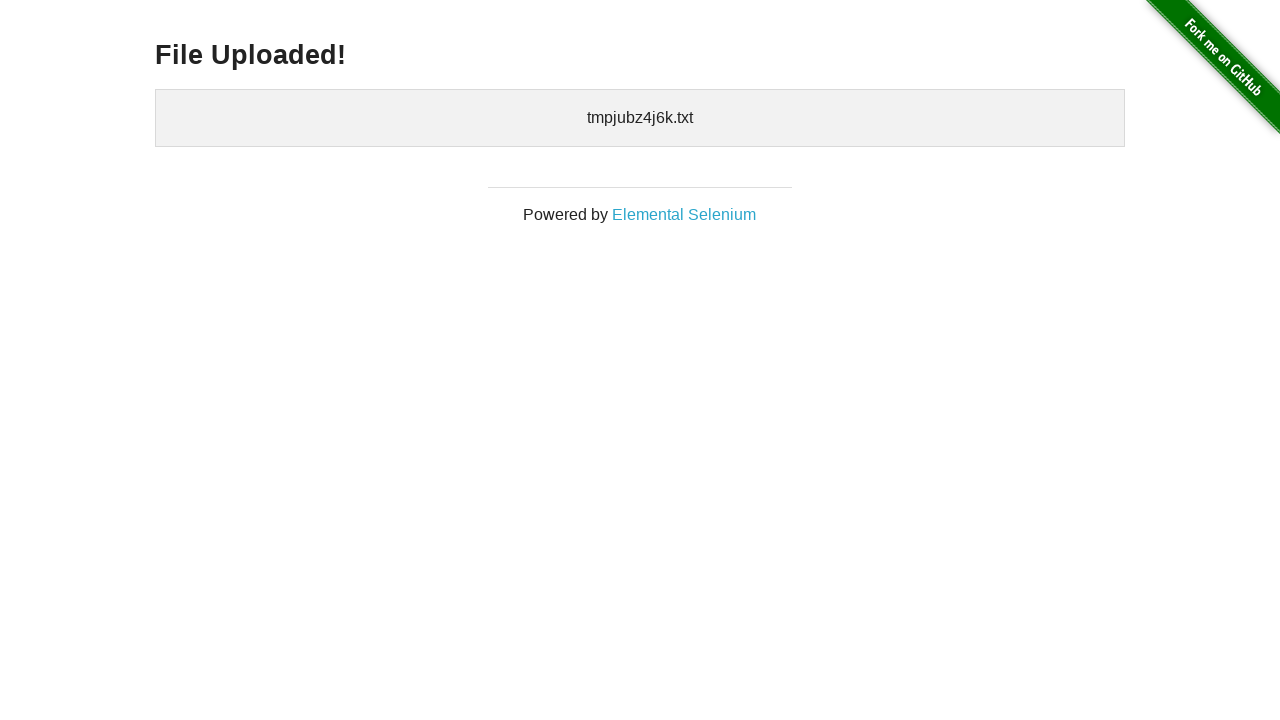

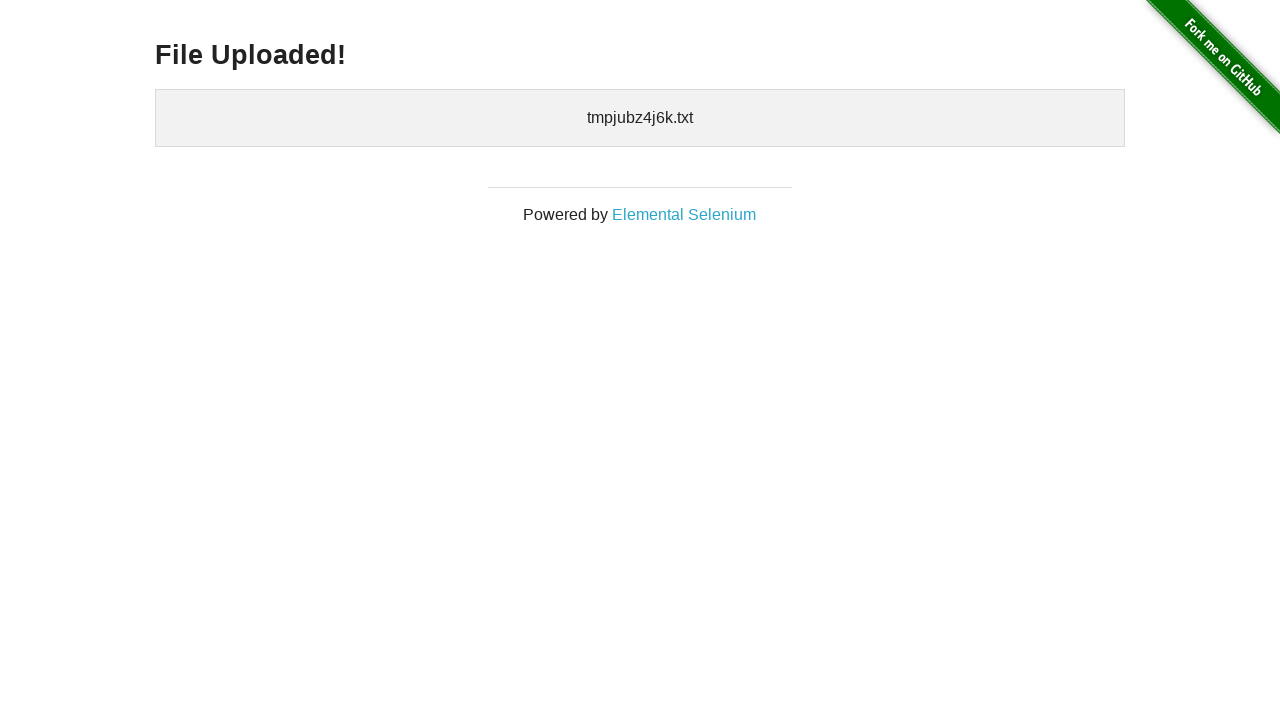